Tests dropdown functionality by navigating to the dropdown page and selecting options by label, index, and value, verifying each selection.

Starting URL: https://the-internet.herokuapp.com/

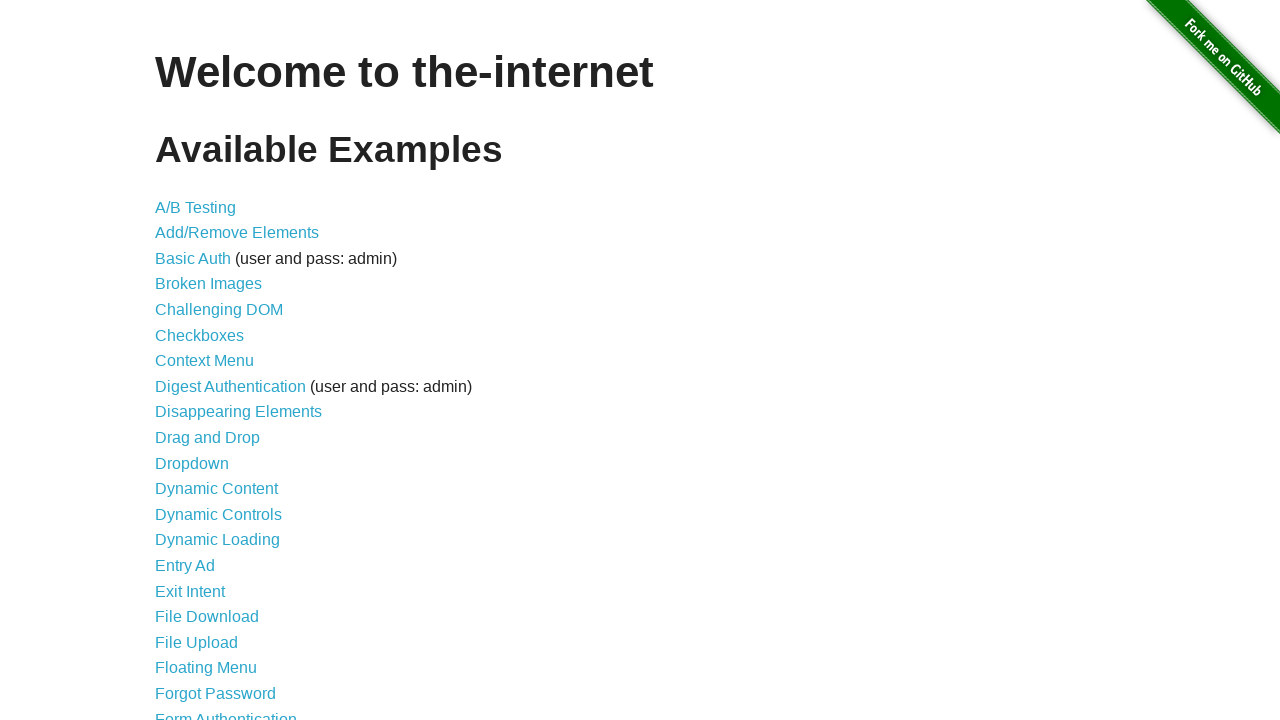

Clicked dropdown link to navigate to dropdown page at (192, 463) on a[href='/dropdown']
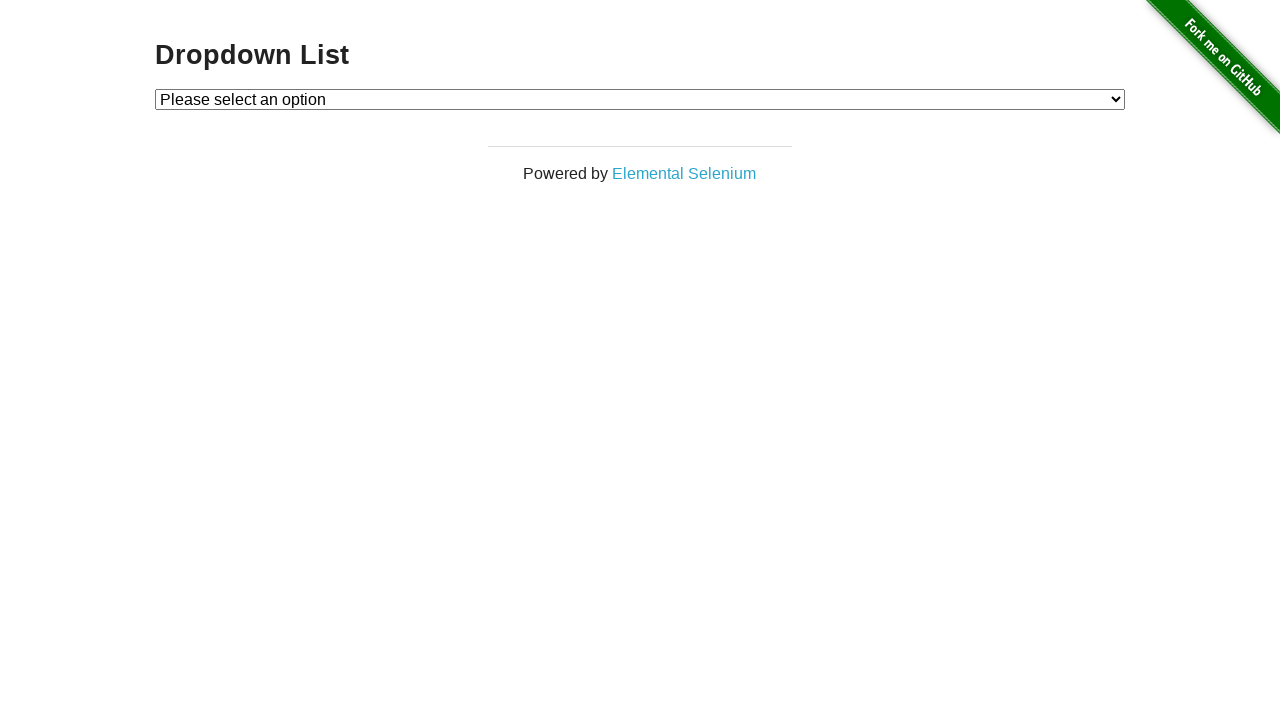

Dropdown page header loaded
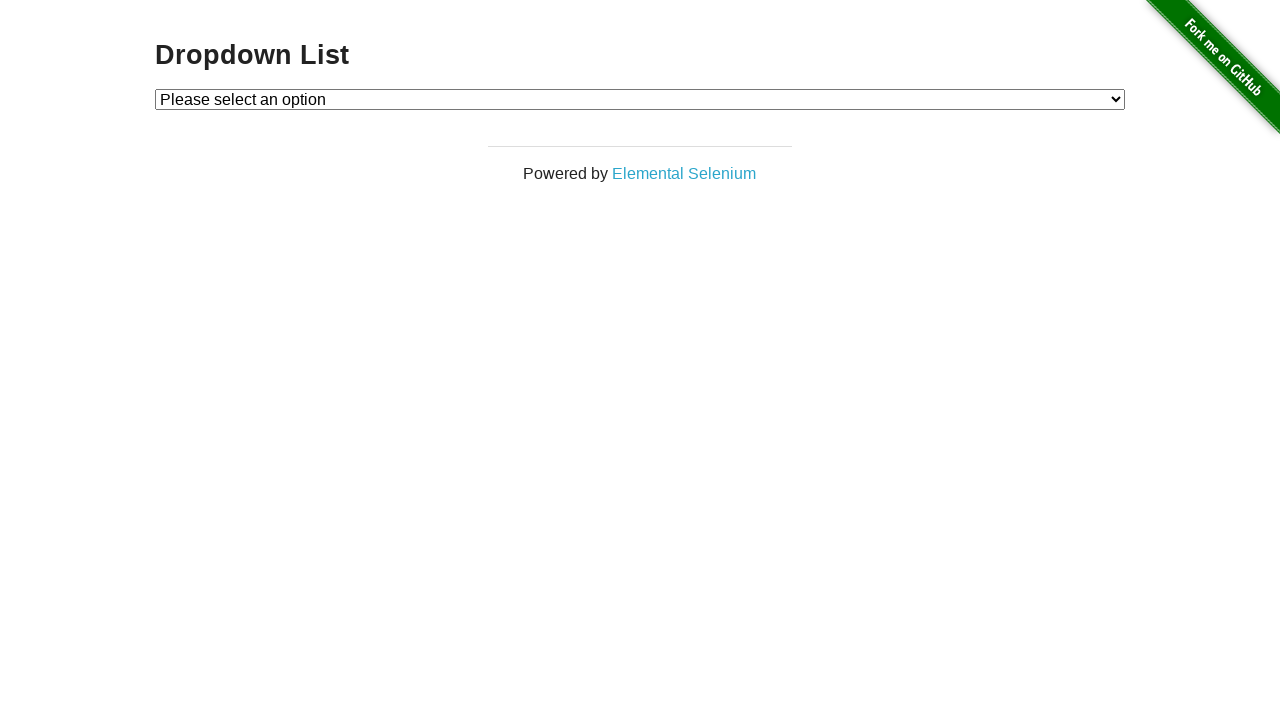

Verified dropdown page header is visible
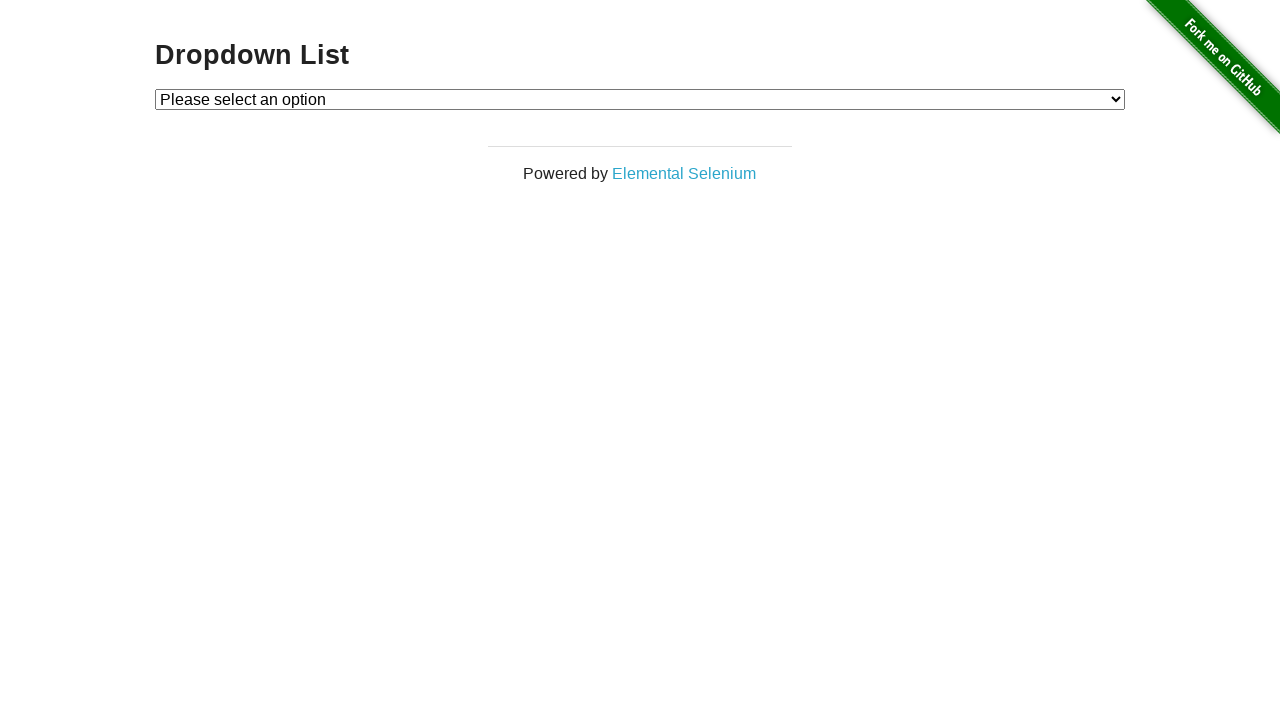

Selected 'Option 2' by label from dropdown on #dropdown
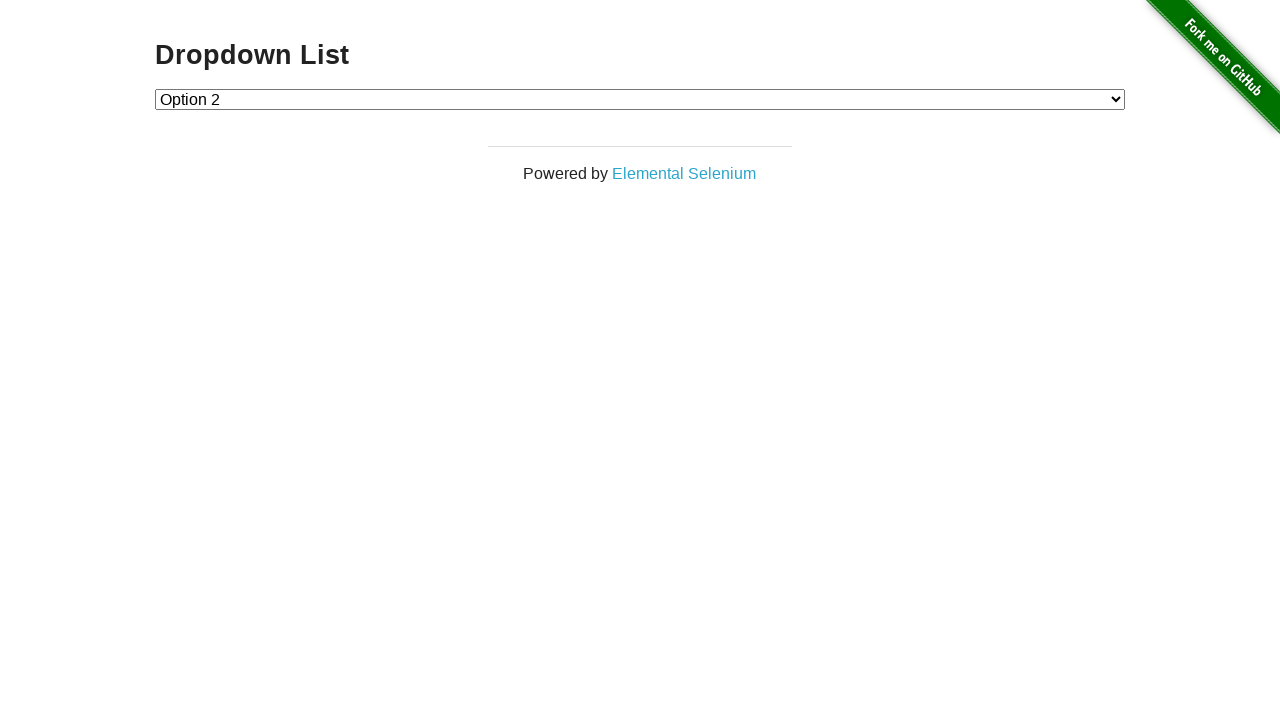

Verified 'Option 2' is selected
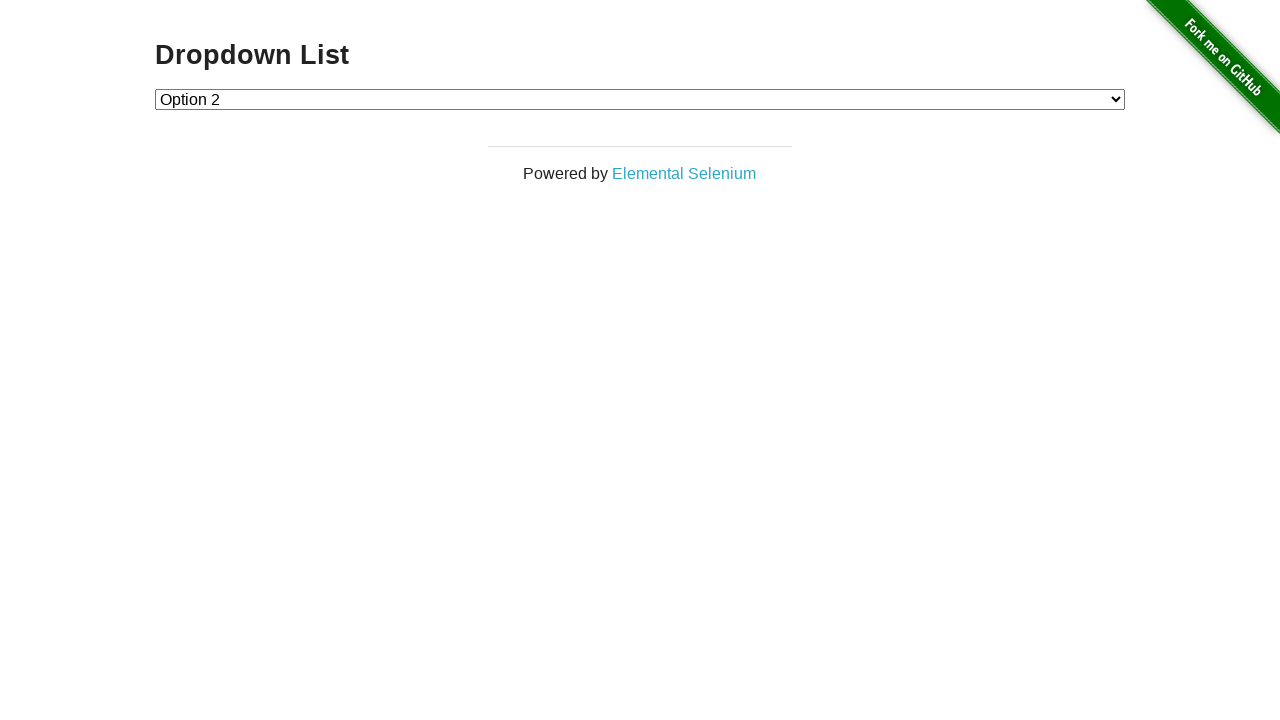

Selected option by index 1 (Option 1) from dropdown on #dropdown
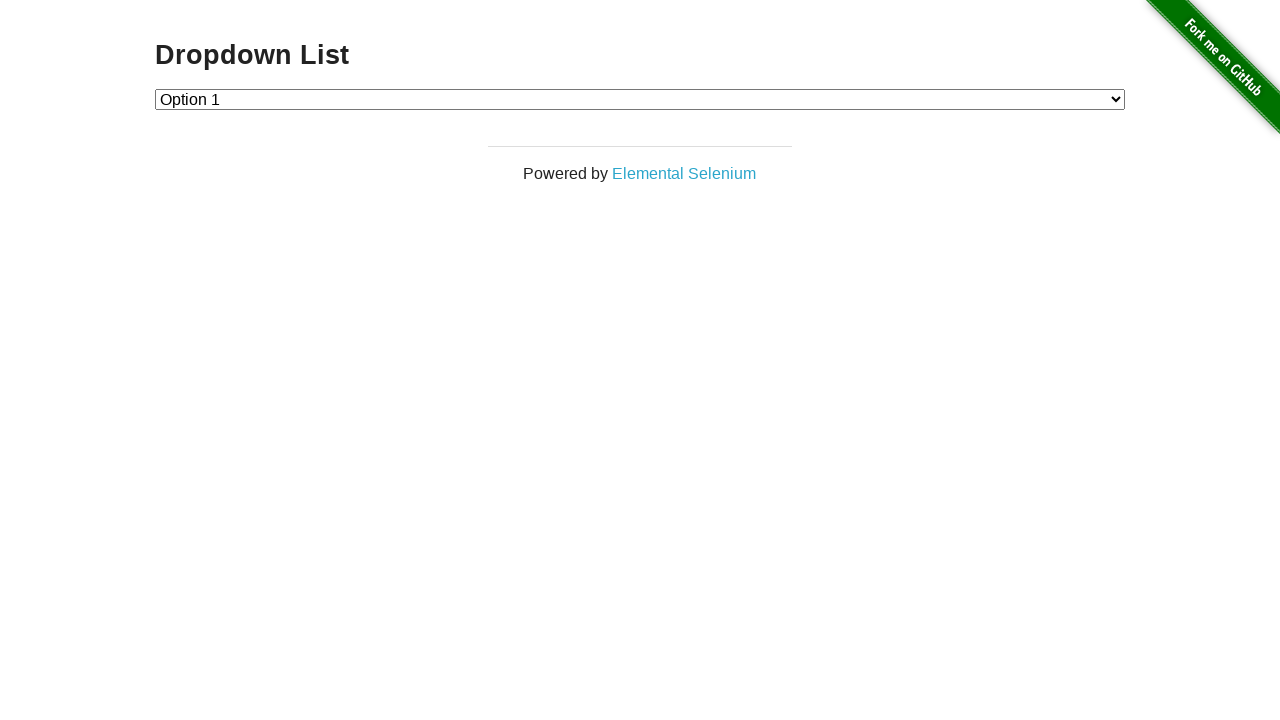

Verified 'Option 1' is selected
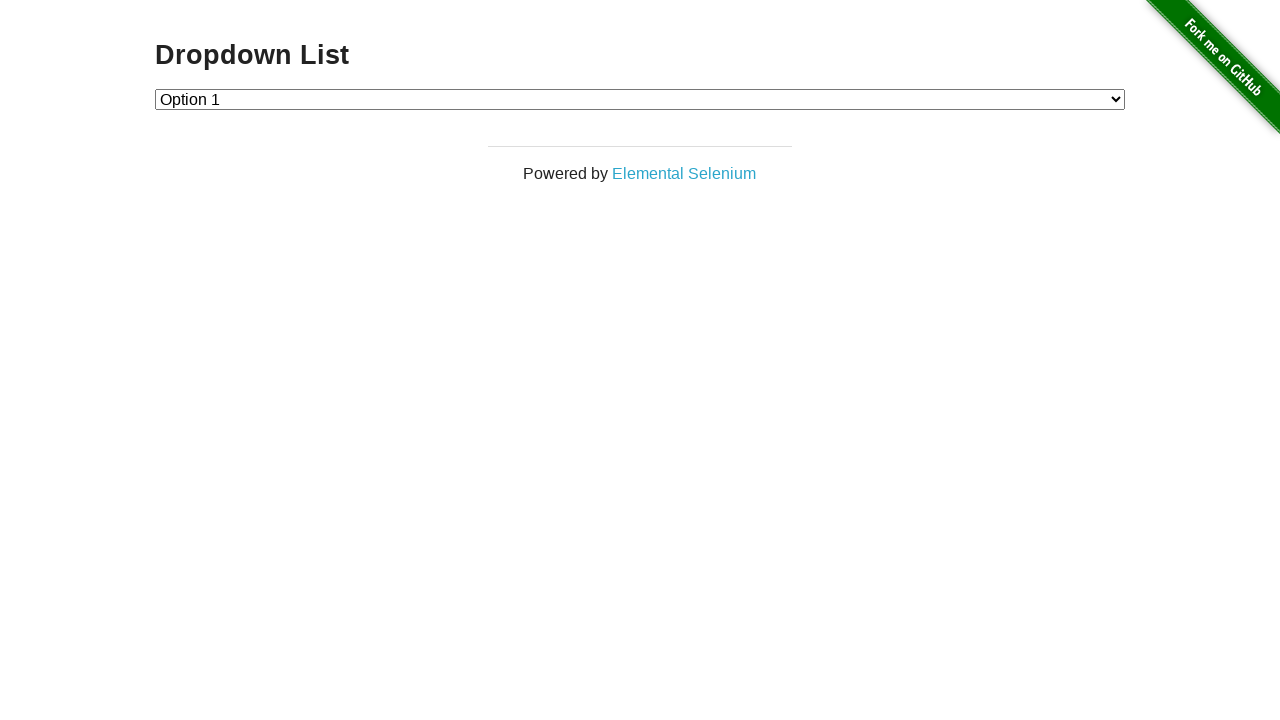

Selected option by value '2' (Option 2) from dropdown on #dropdown
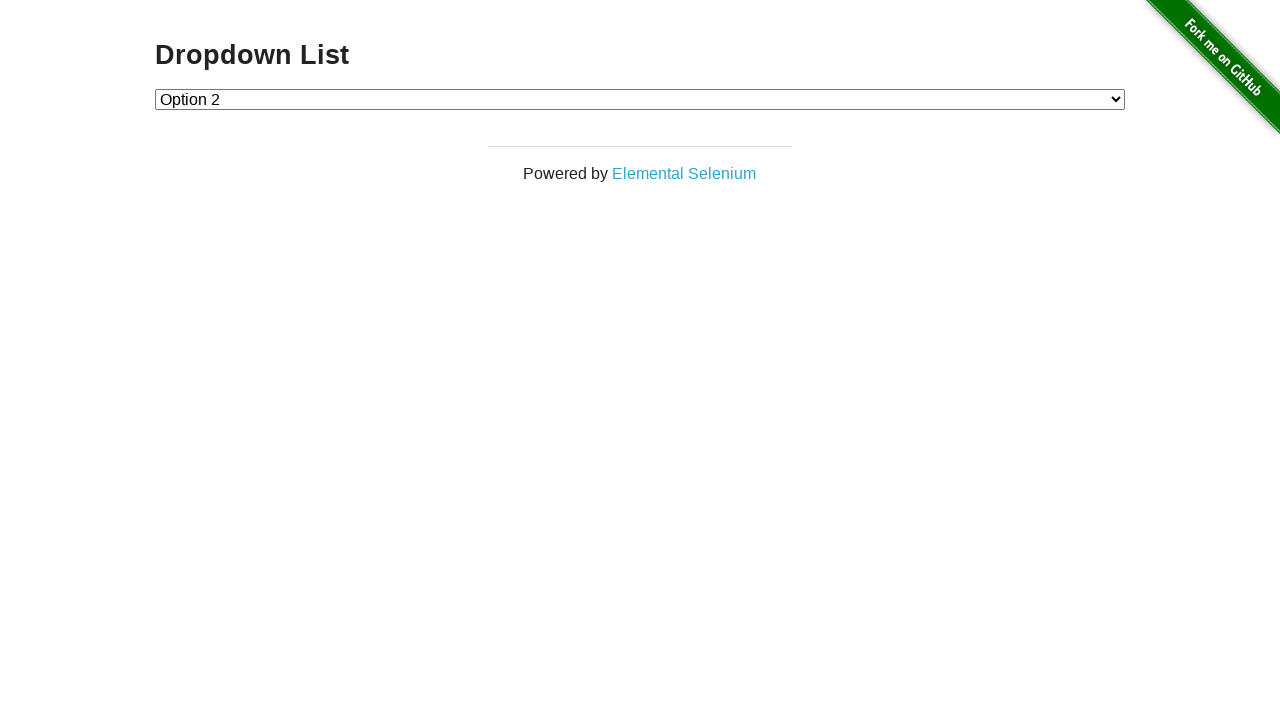

Verified 'Option 2' is selected
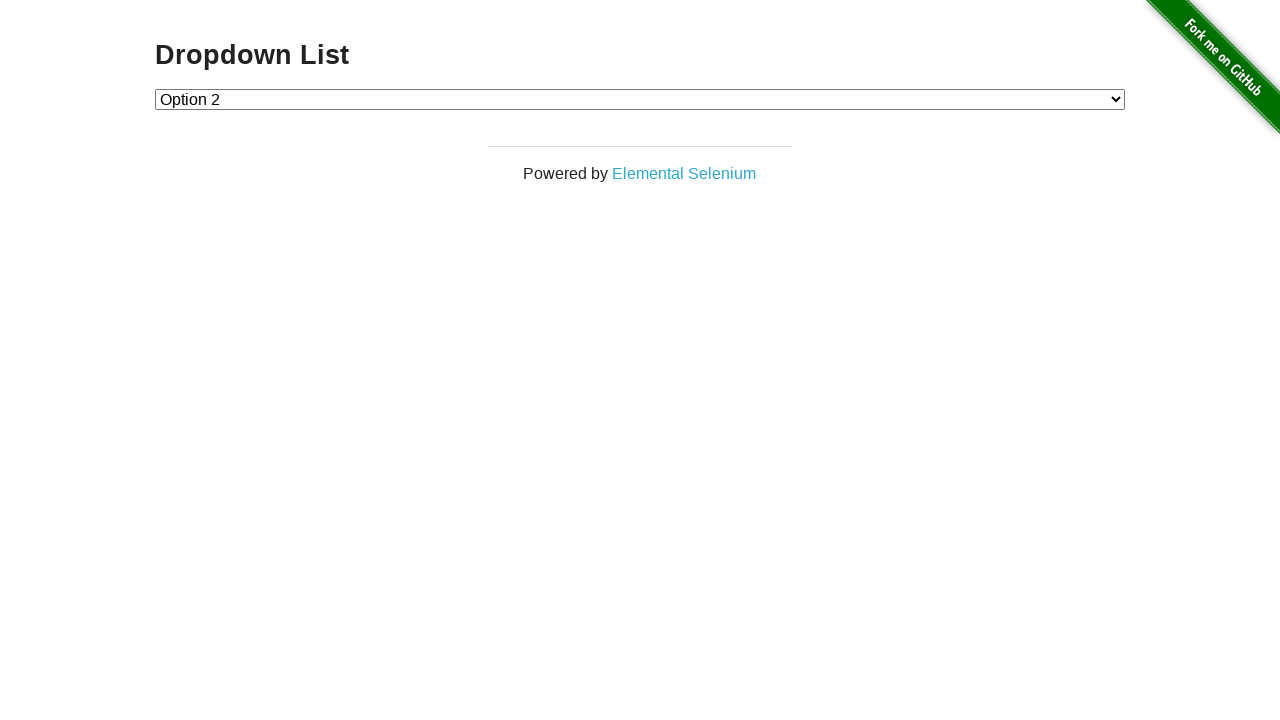

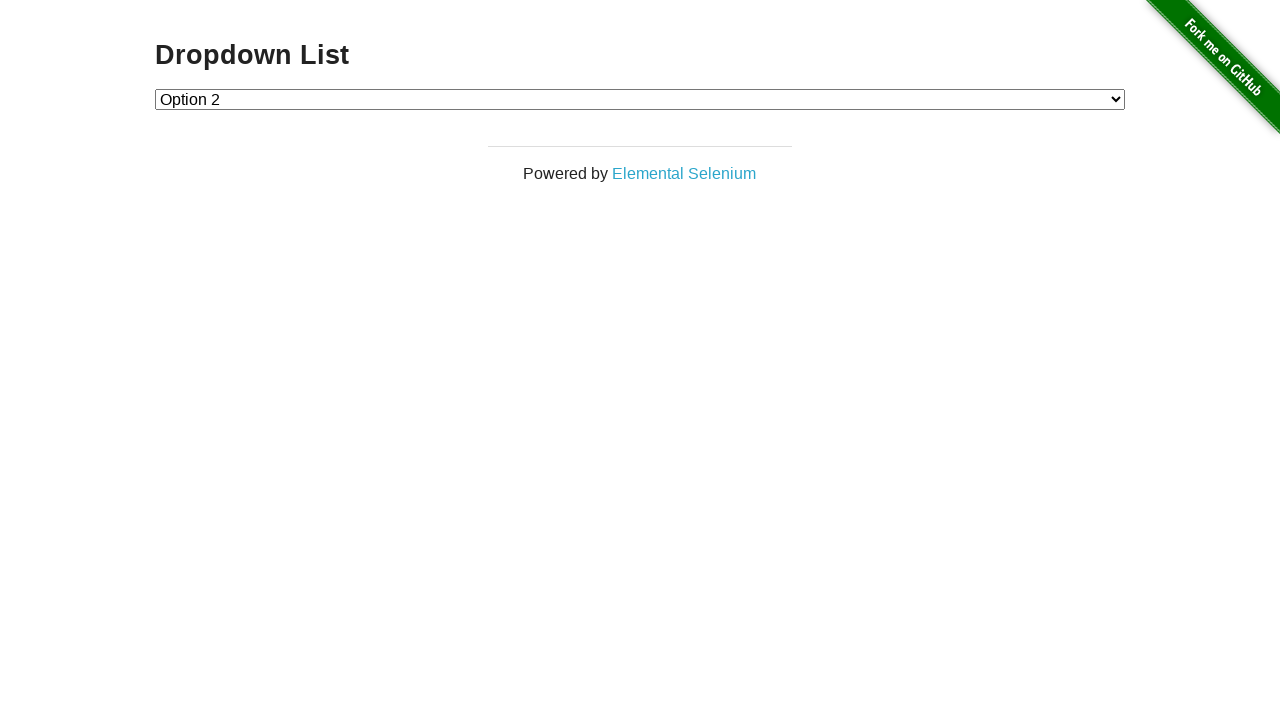